Tests navigation on an educational website by clicking on a header menu service button and then selecting compilations from a dropdown menu.

Starting URL: https://obrazoval.ru/

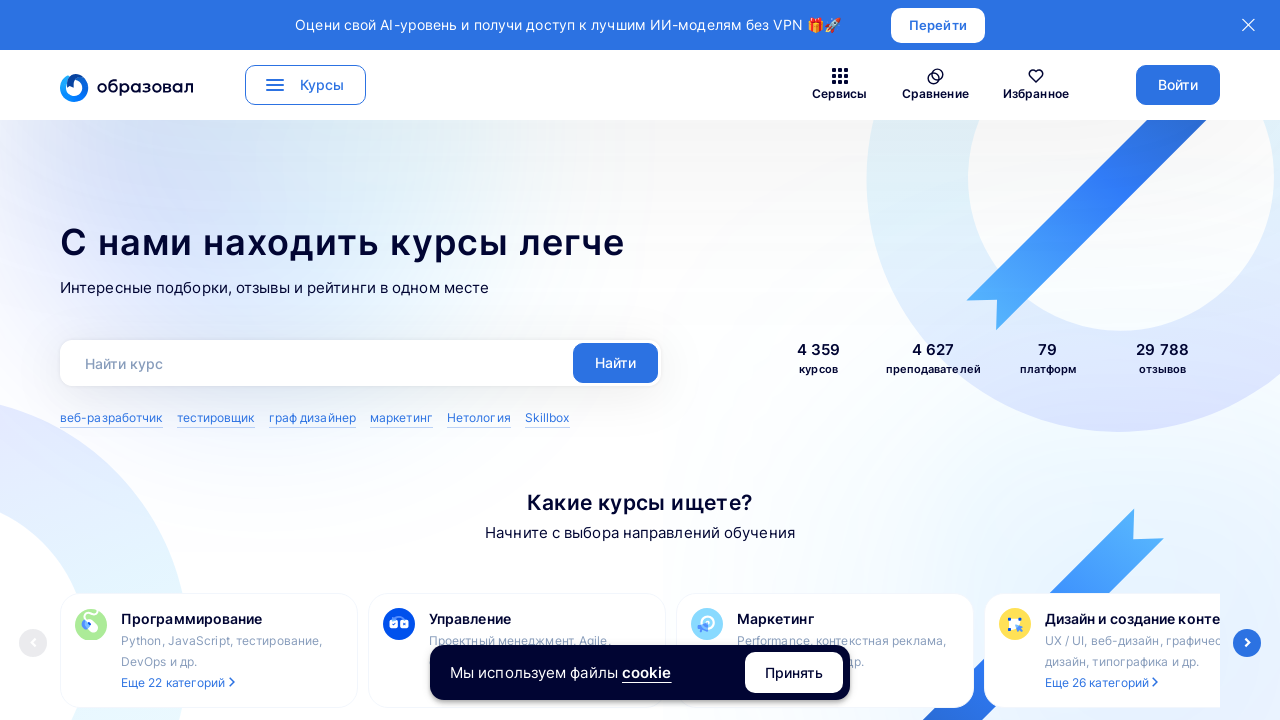

Waited for header menu service button to be present
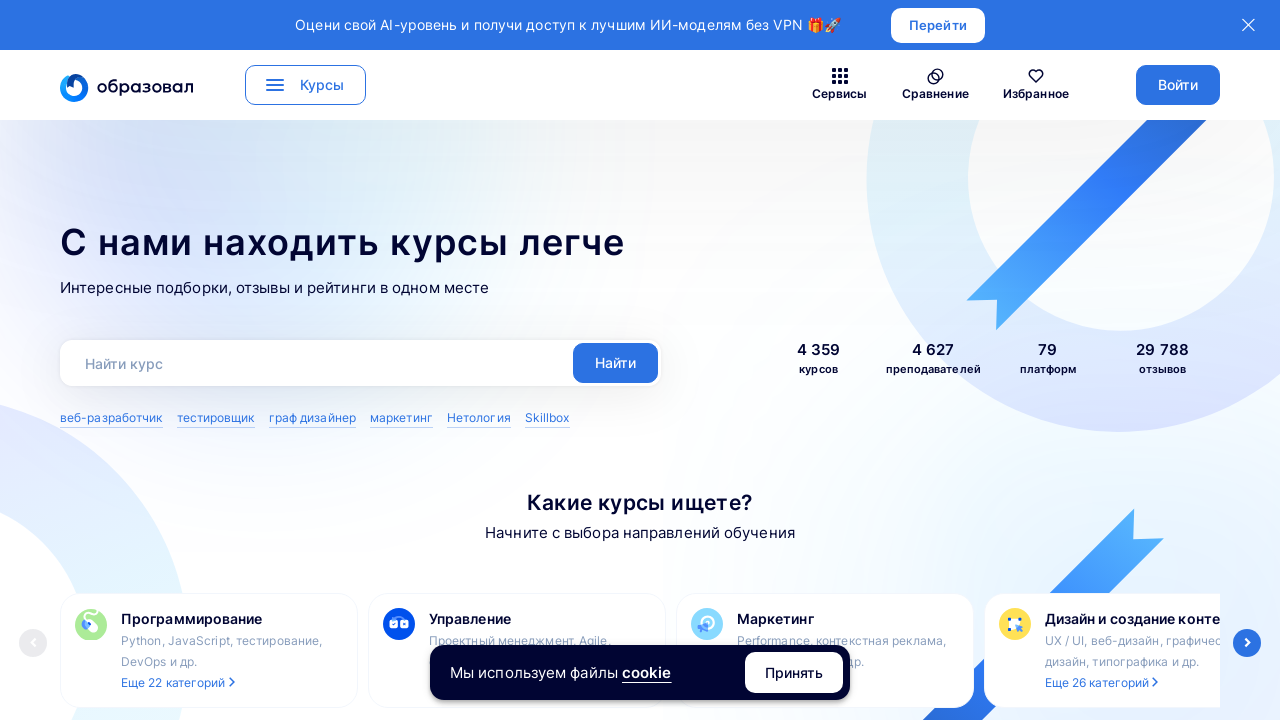

Clicked on the header menu service button at (840, 85) on .b-header-menu__btn
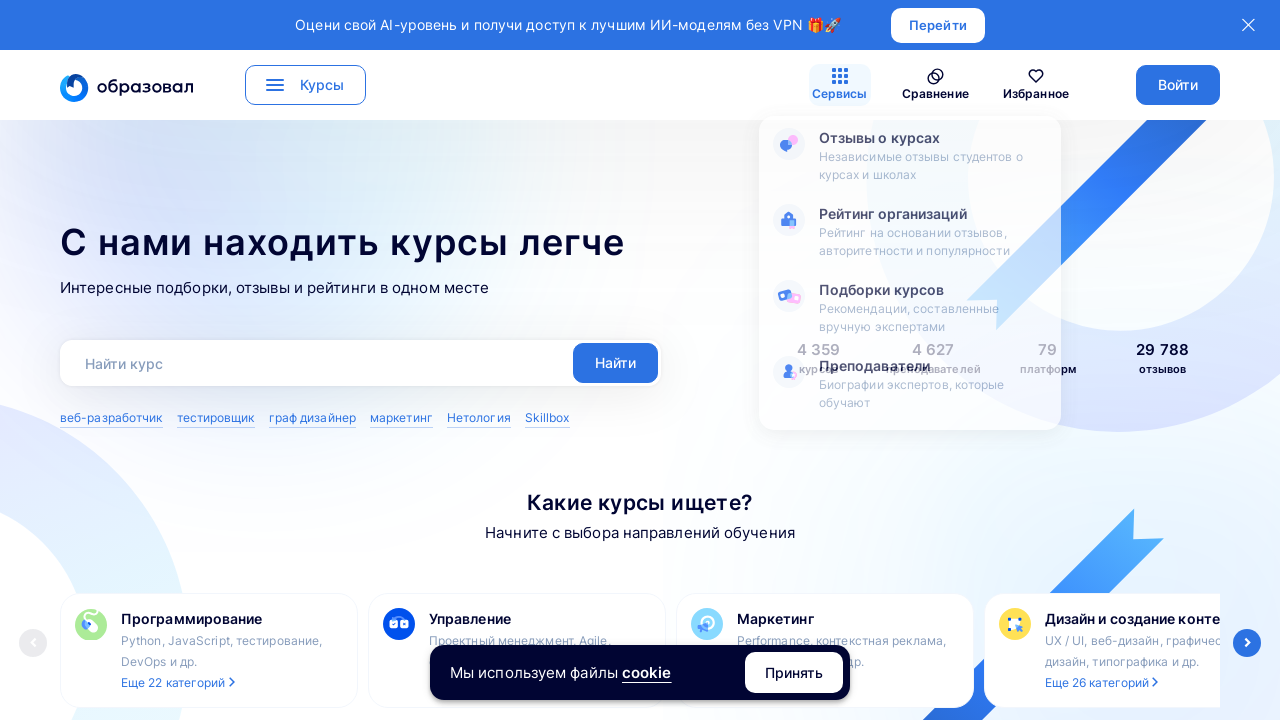

Waited for dropdown menu to appear
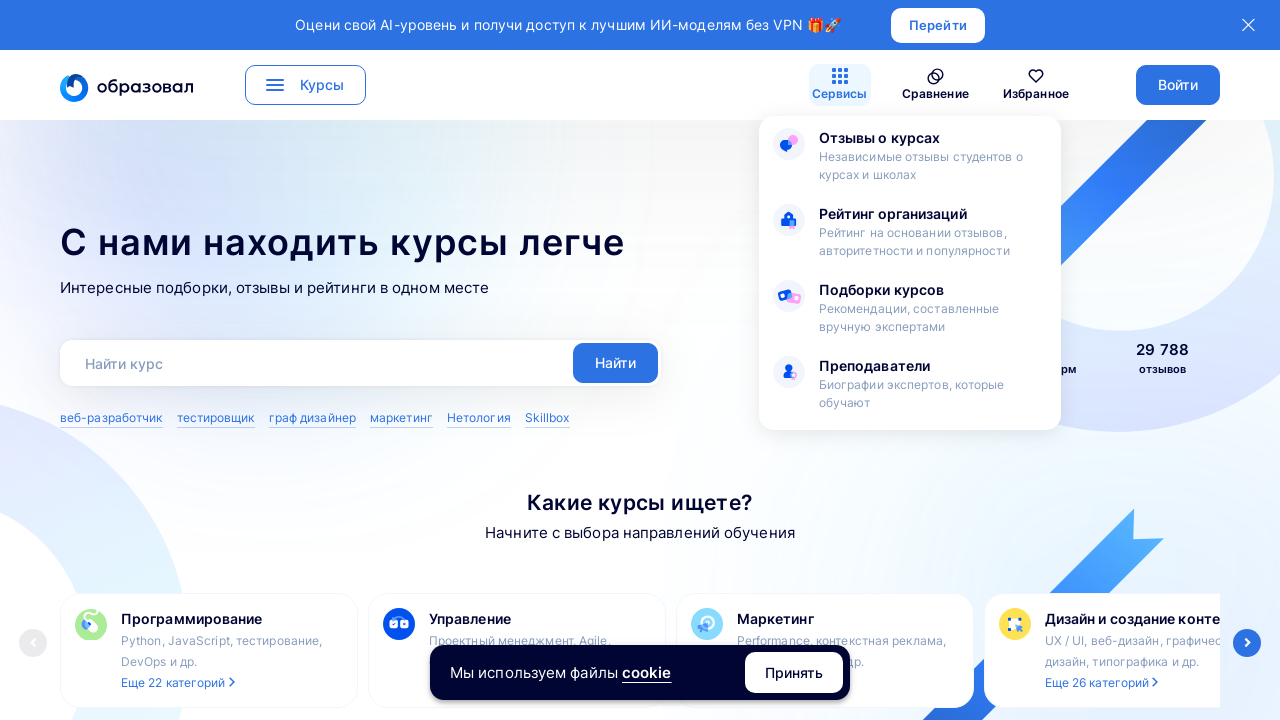

Clicked on compilations option in dropdown menu at (933, 166) on .b-ui-dropdown-menu__description
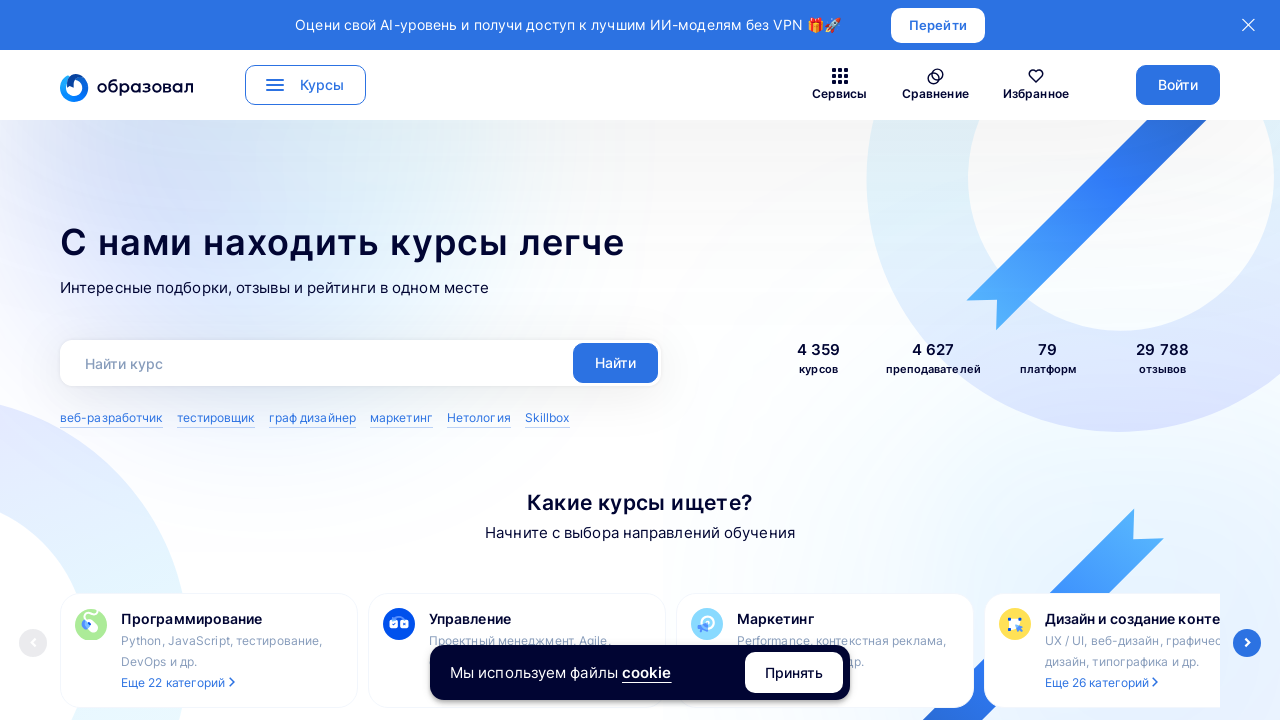

Waited for page navigation and content to load
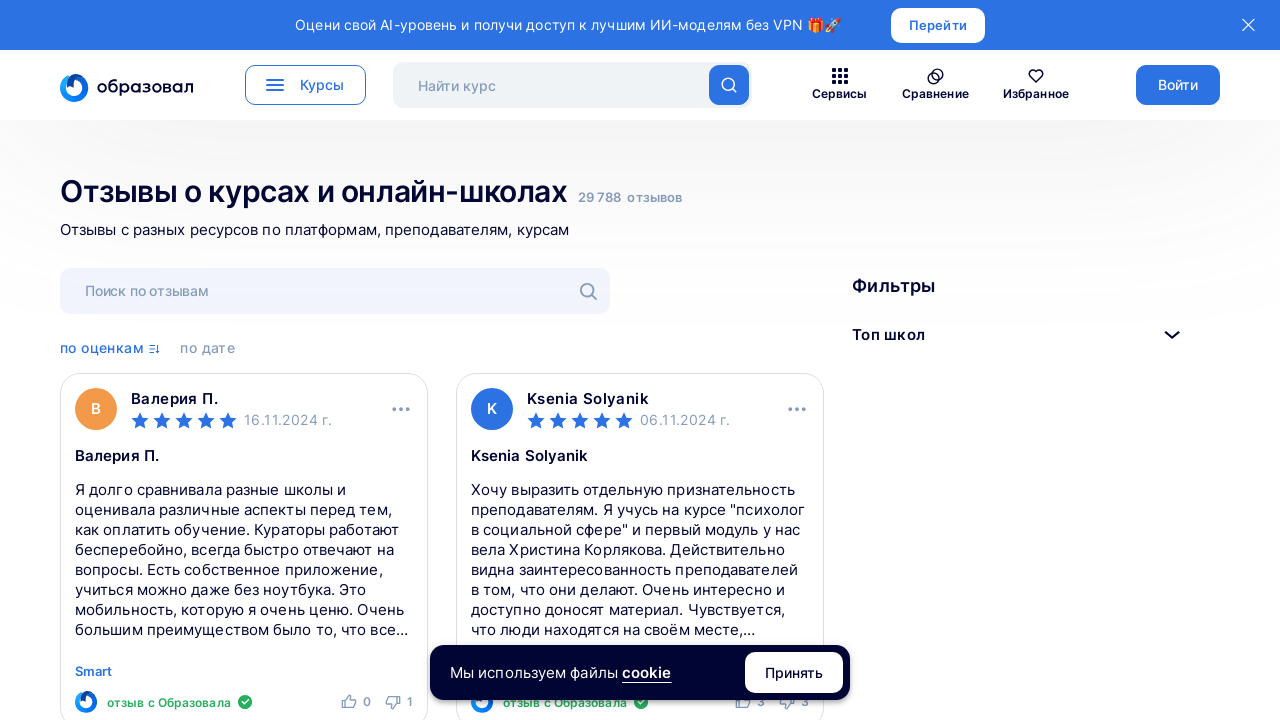

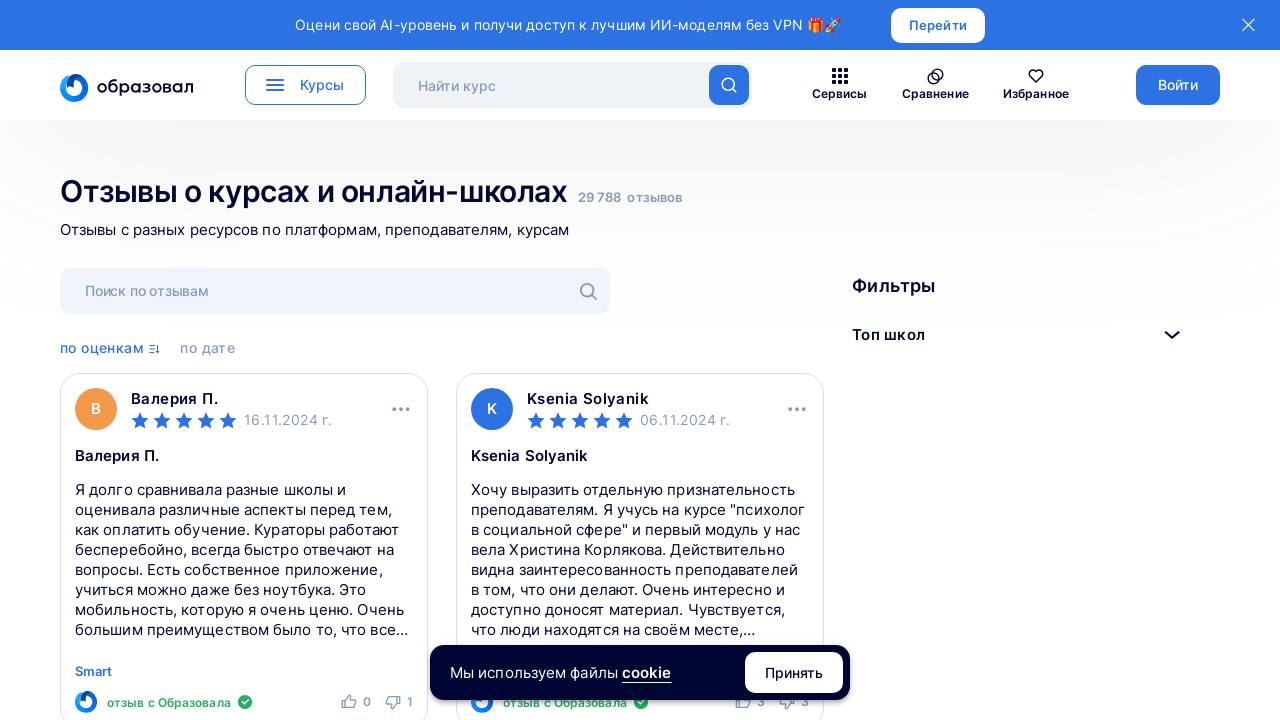